Tests that the W3Schools HTML tutorial page loads successfully by navigating to it and verifying the page loads properly

Starting URL: https://www.w3schools.com/html/default.asp

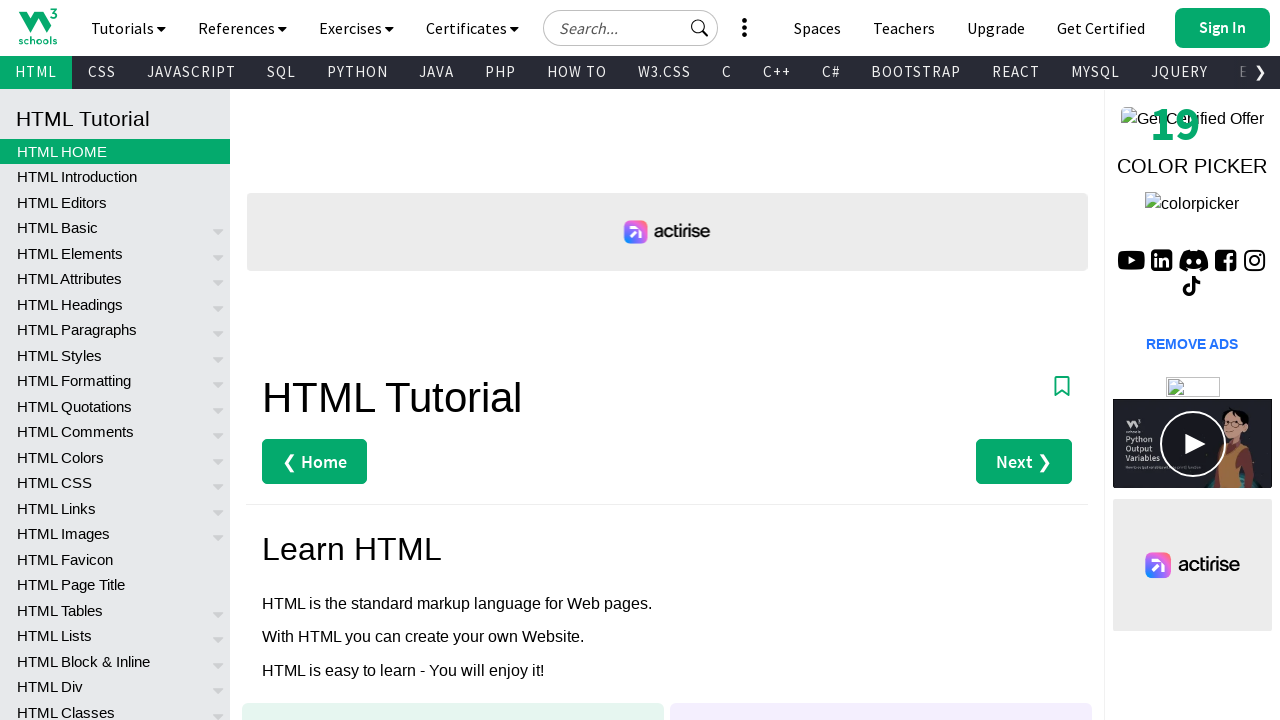

Navigated to W3Schools HTML tutorial page
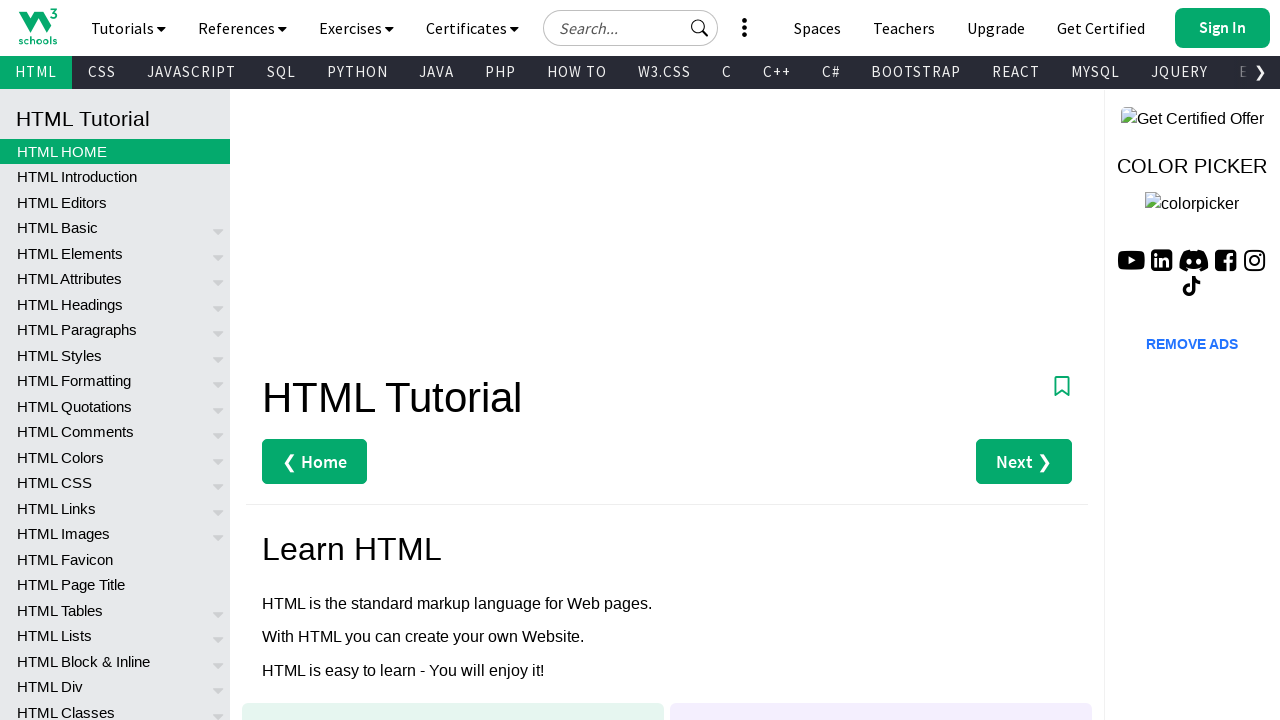

Page reached networkidle state
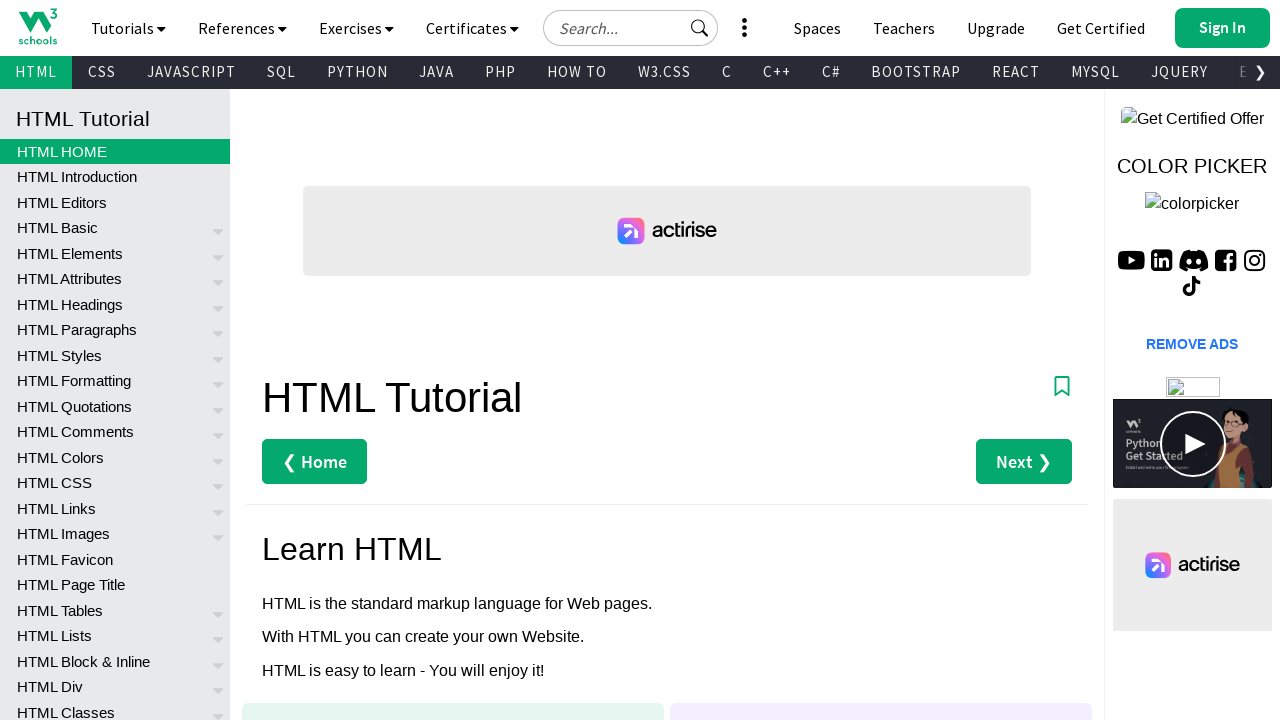

Verified page URL contains 'w3schools.com/html'
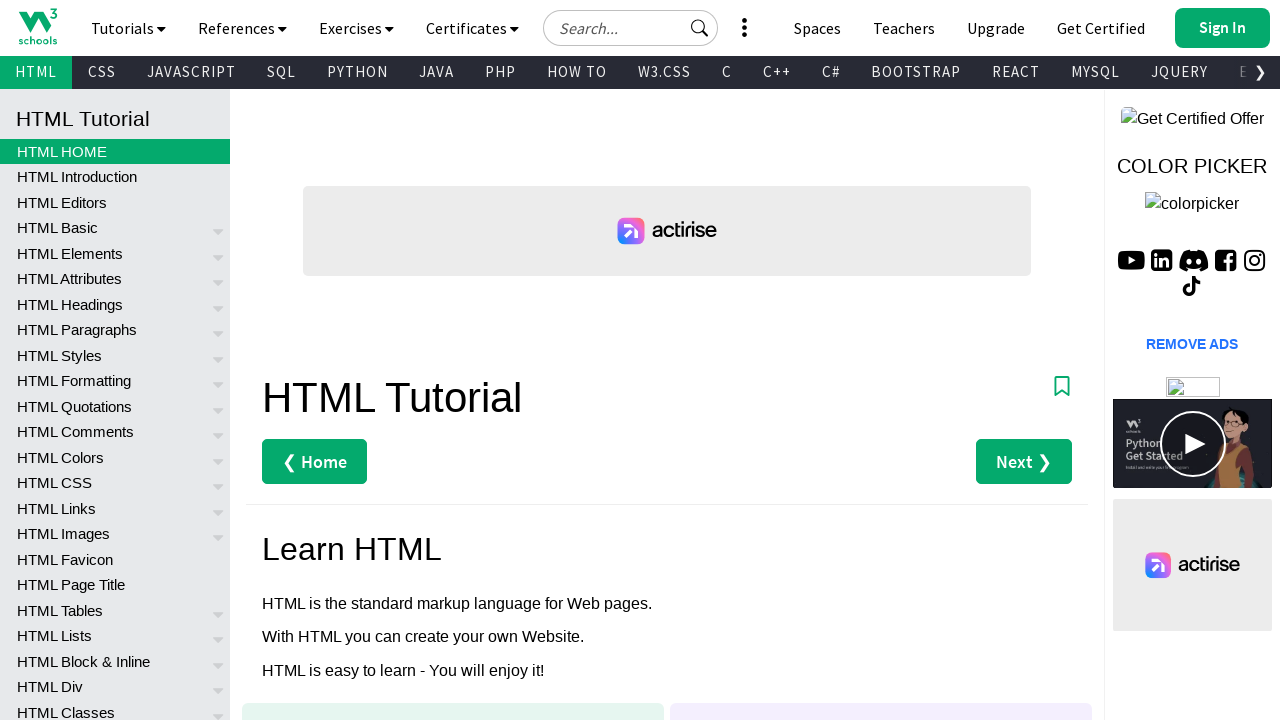

H1 heading element loaded on page
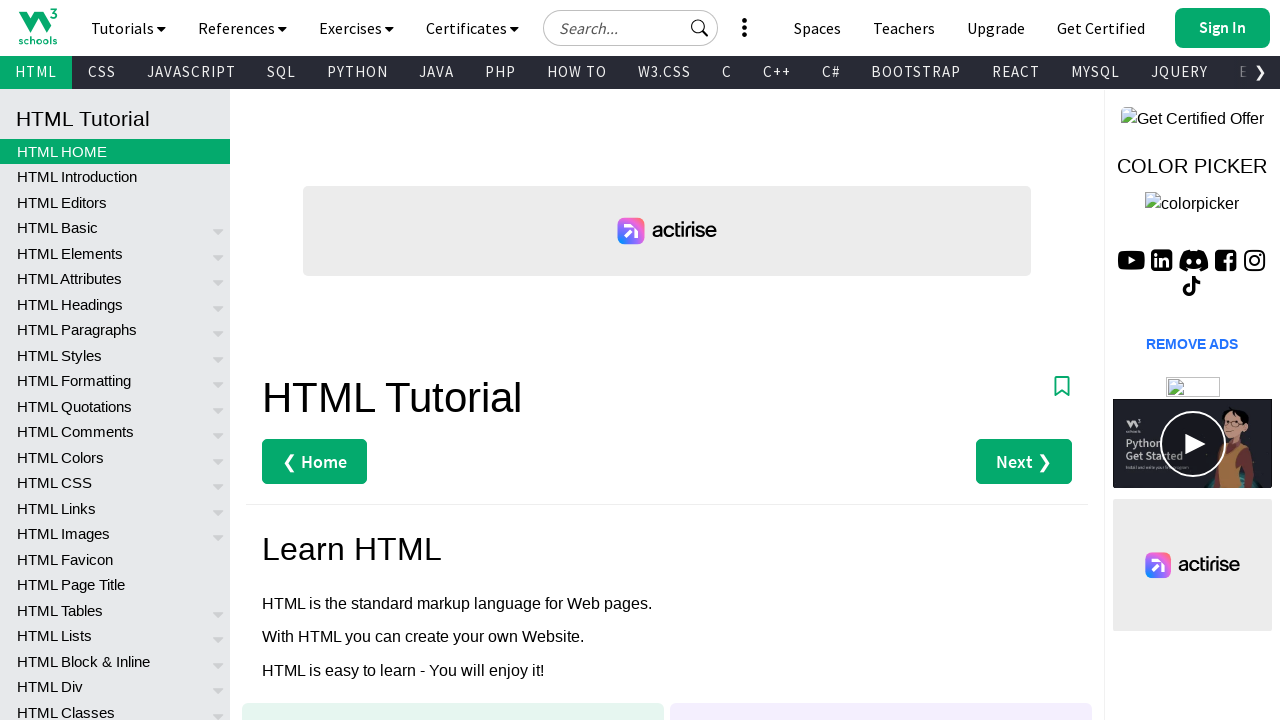

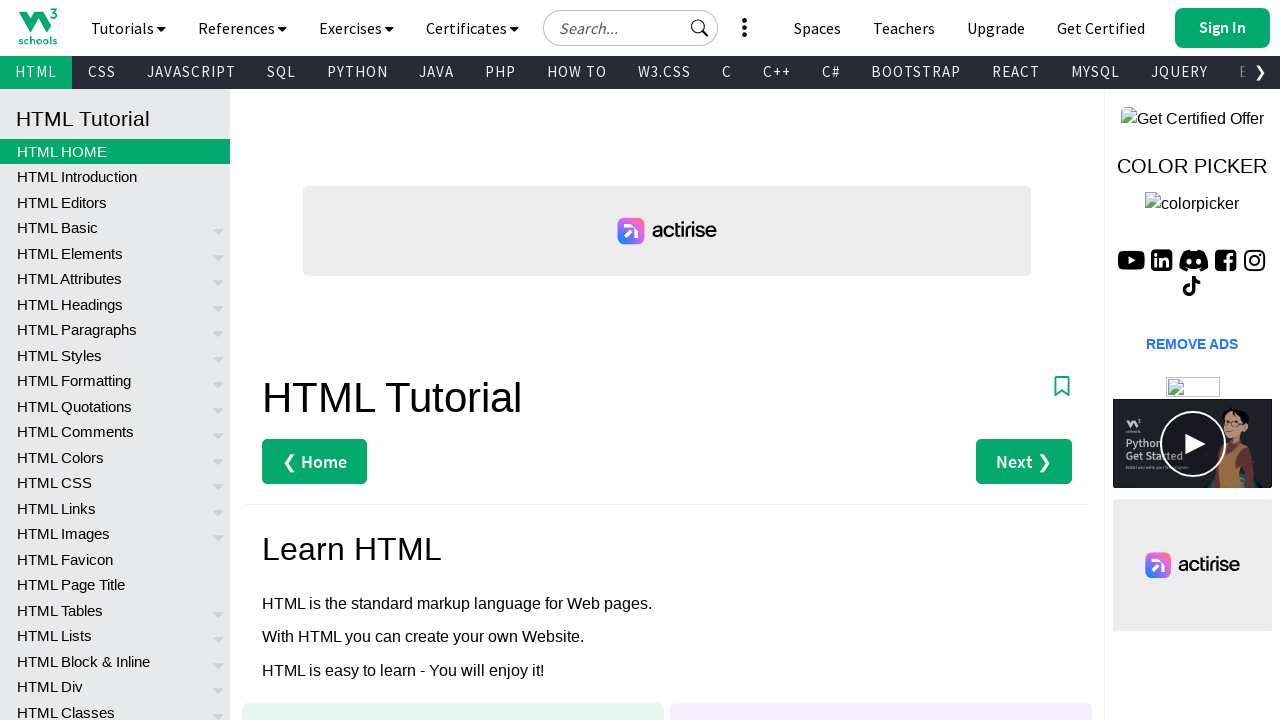